Tests a simple form submission by filling in first name, last name, city, and country fields, then clicking the submit button.

Starting URL: http://suninjuly.github.io/simple_form_find_task.html

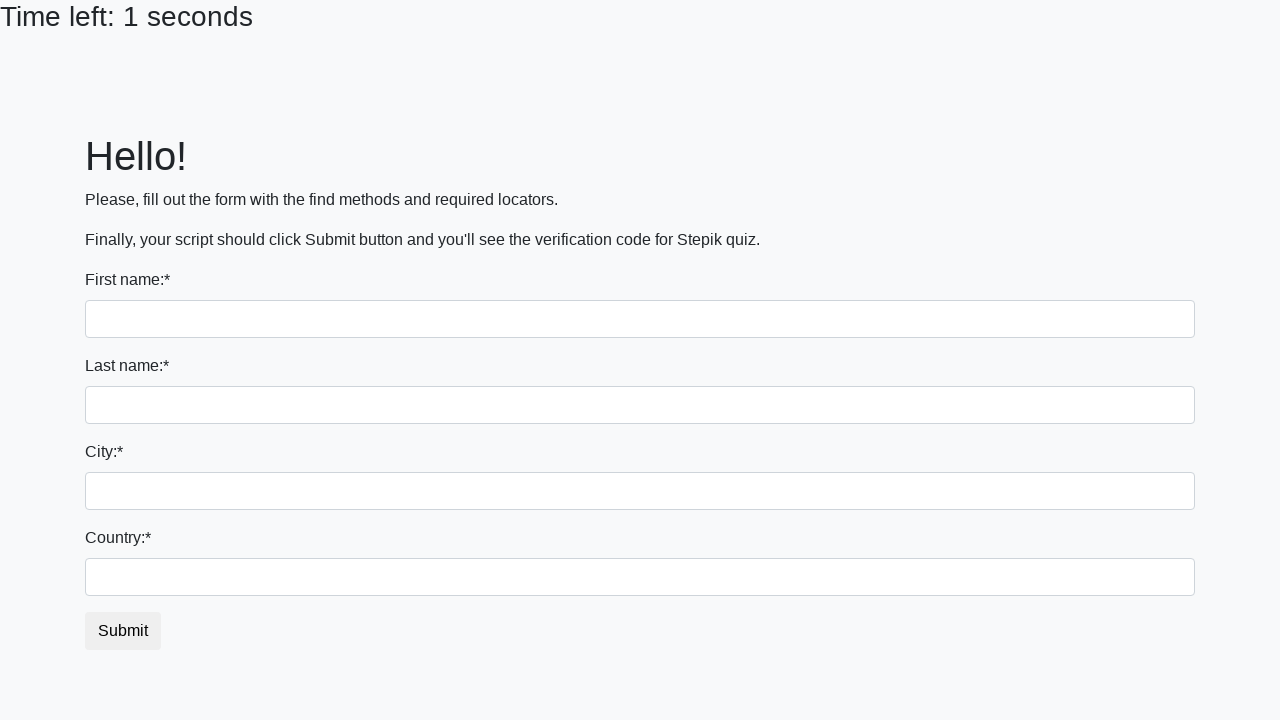

Filled first name field with 'Ivan' on input:first-of-type
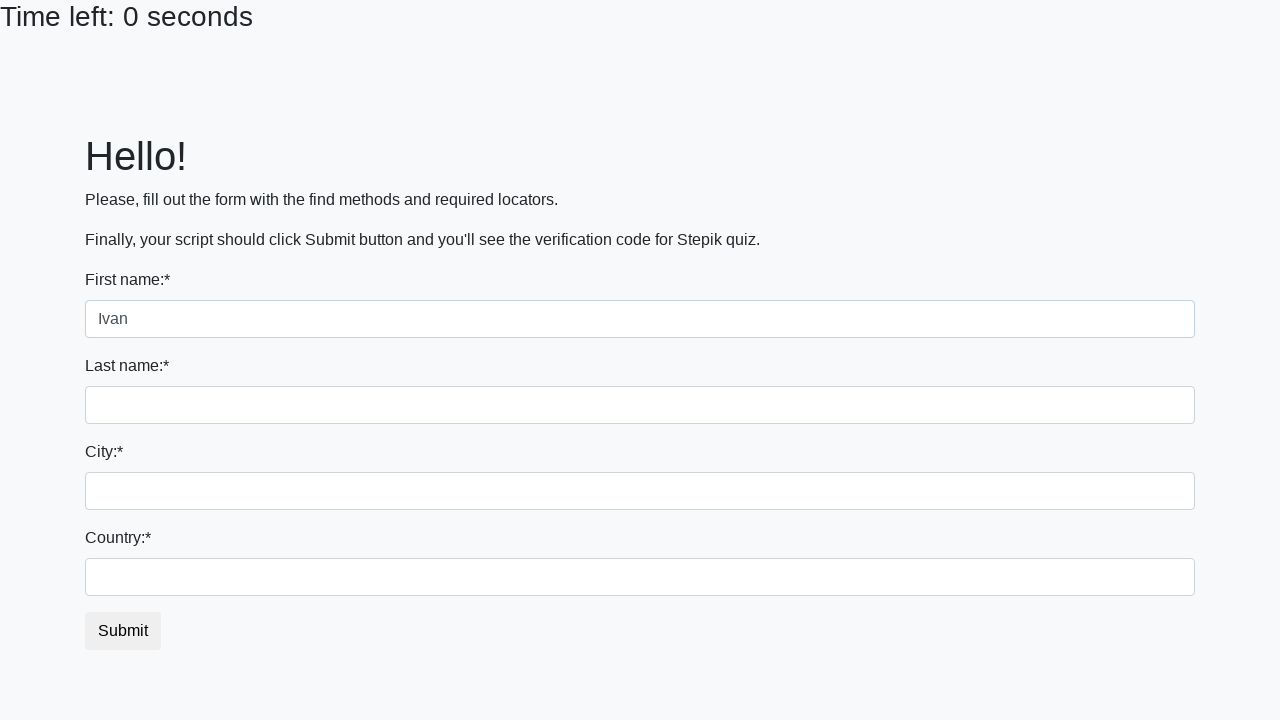

Filled last name field with 'Petrov' on input[name='last_name']
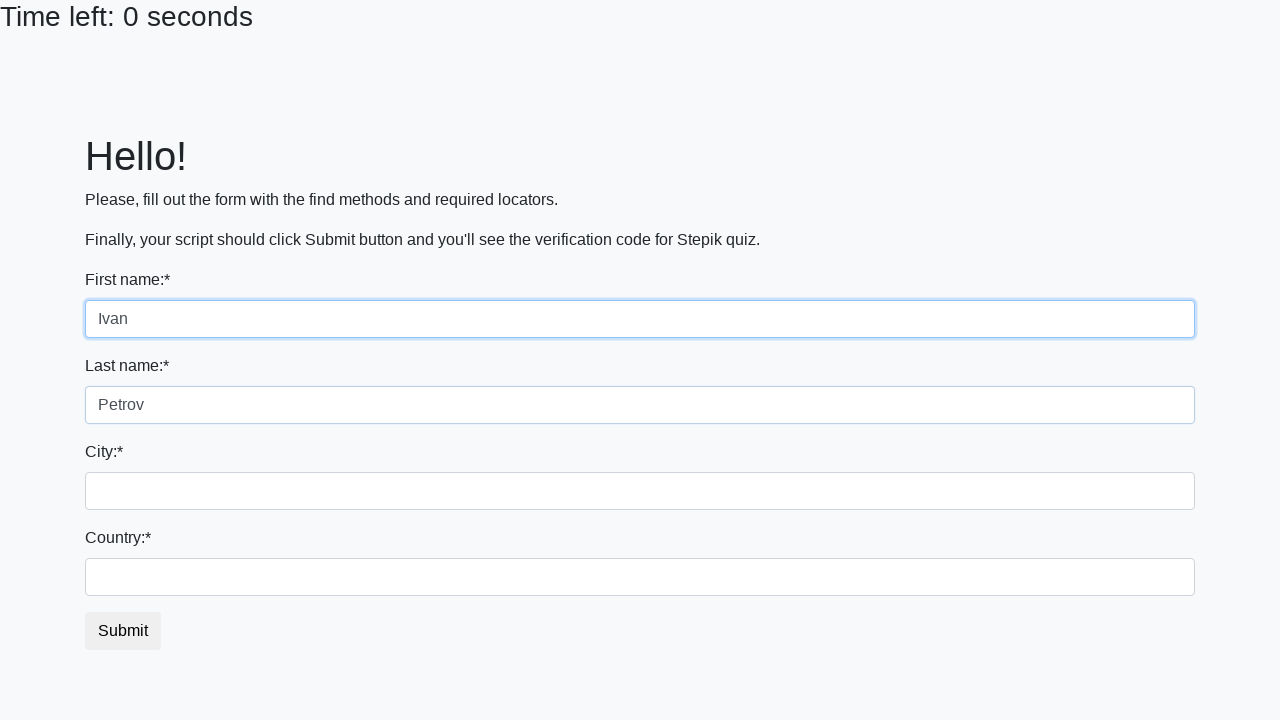

Filled city field with 'Smolensk' on .city
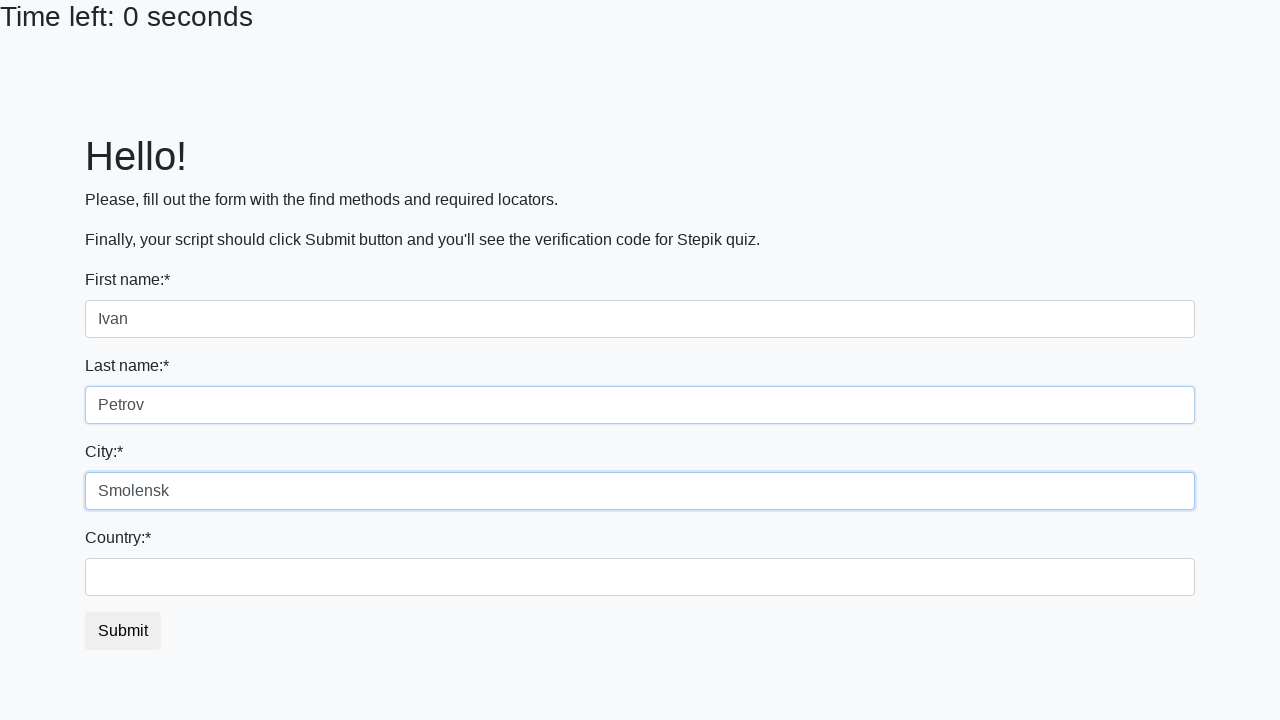

Filled country field with 'Russia' on #country
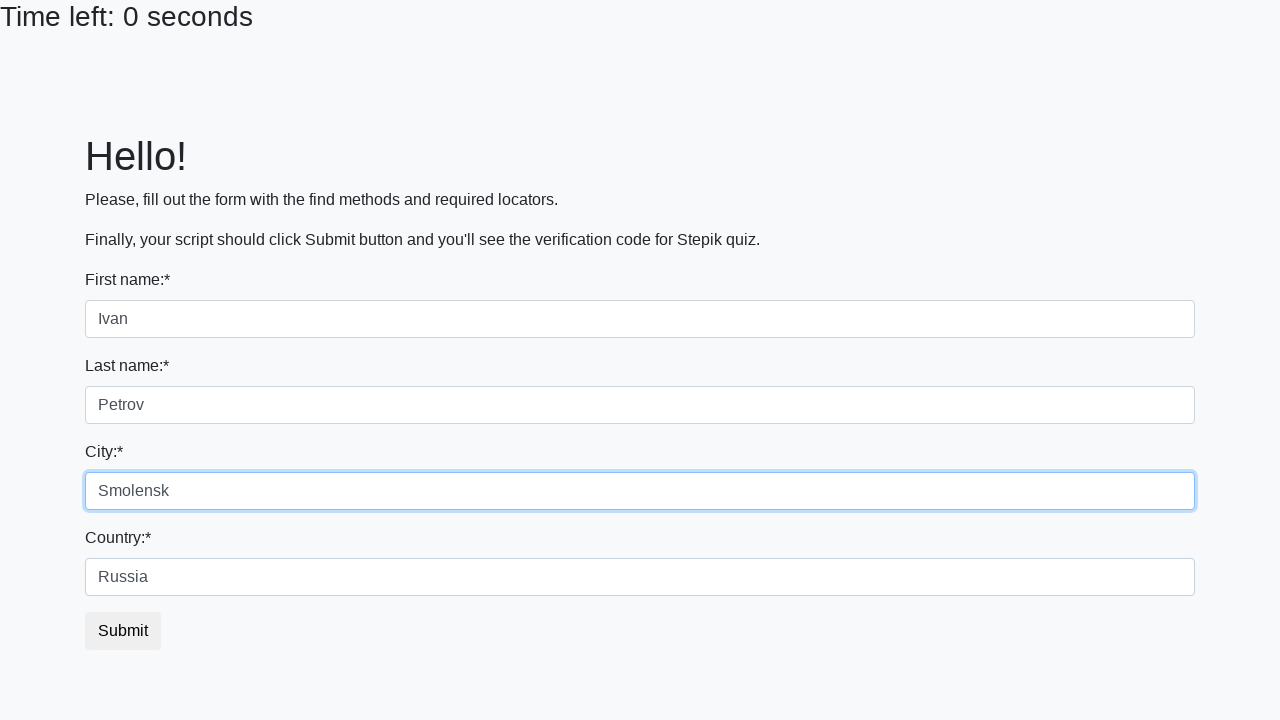

Clicked submit button to submit the form at (123, 631) on button.btn
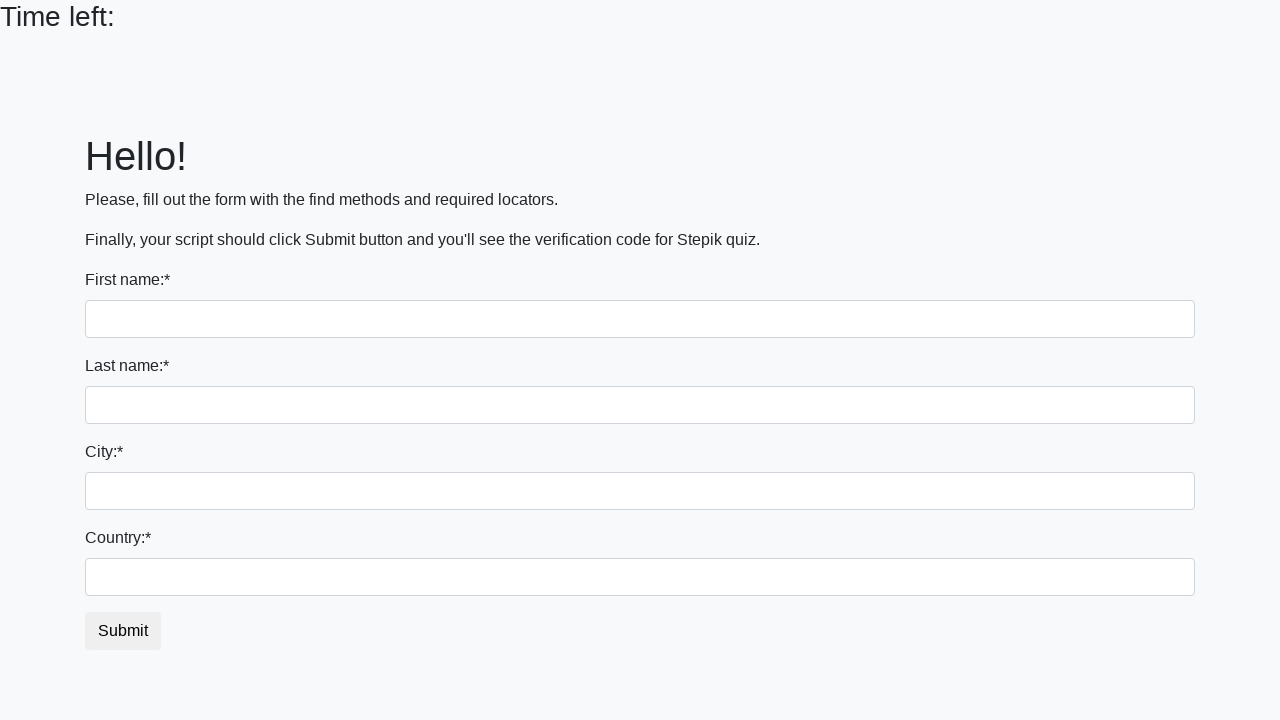

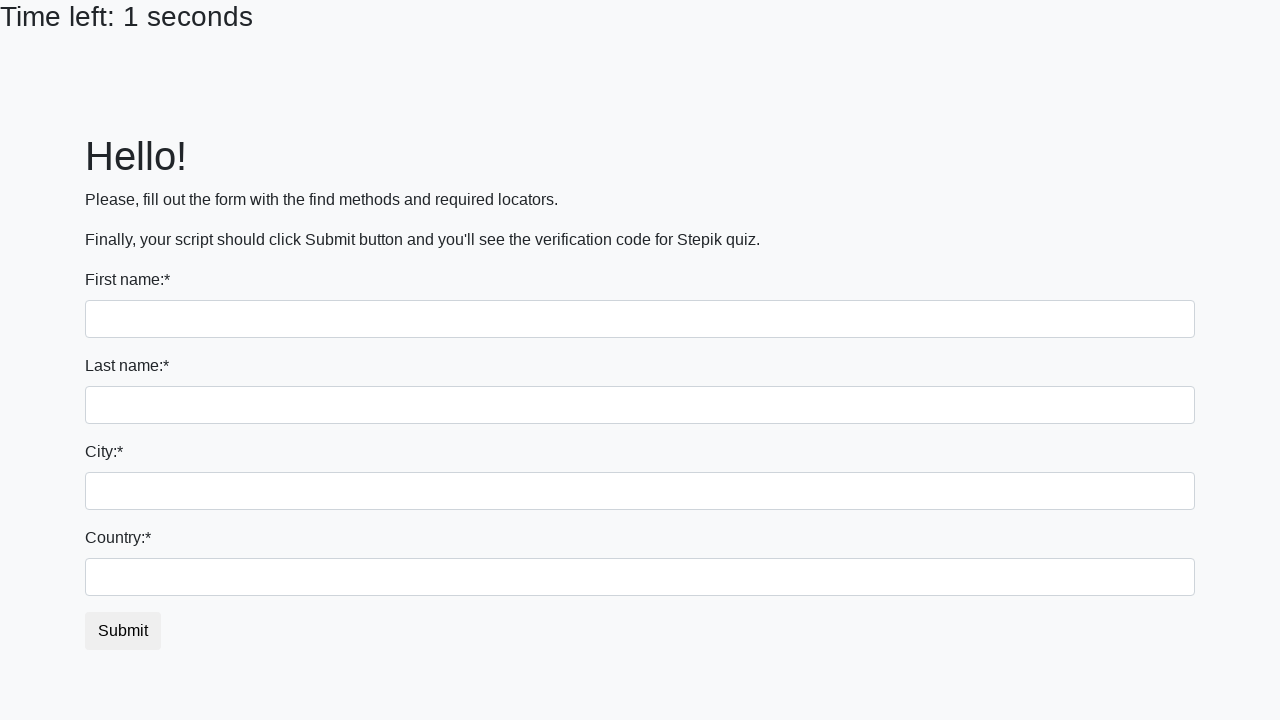